Tests double-click functionality by performing a double-click action on a button element on a test automation practice page

Starting URL: https://testautomationpractice.blogspot.com/

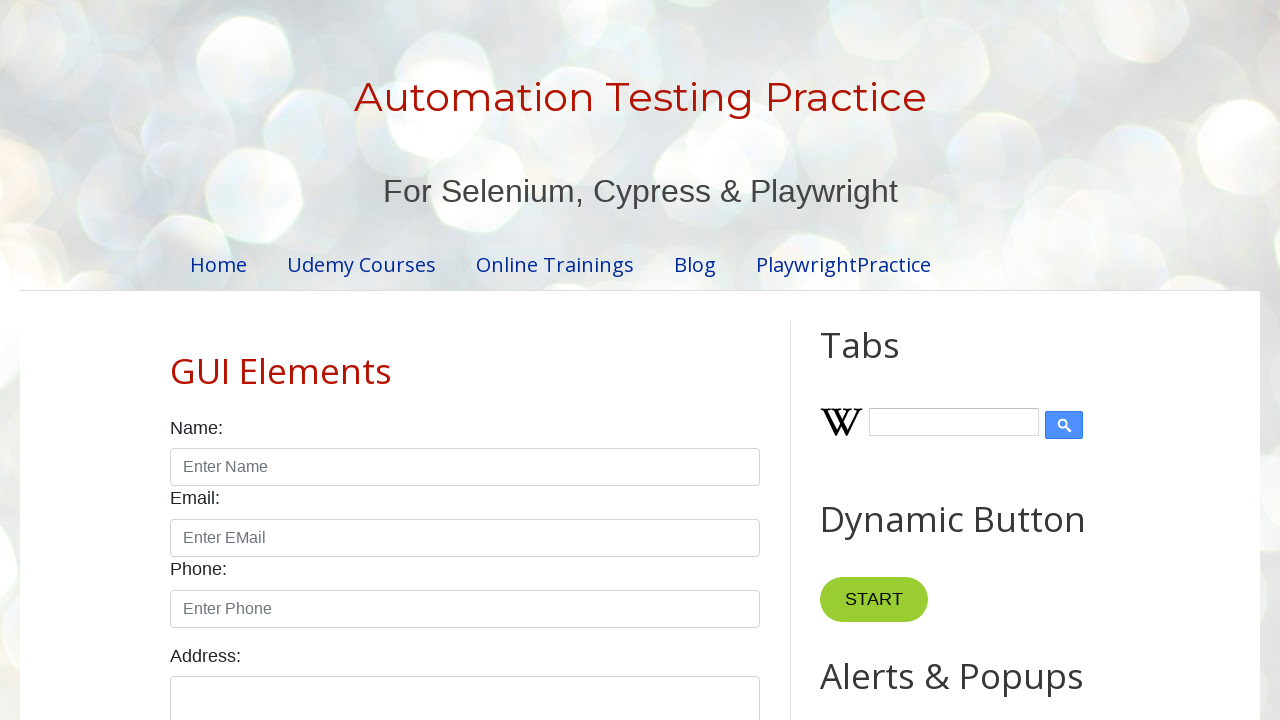

Waited for double-click button element to be visible
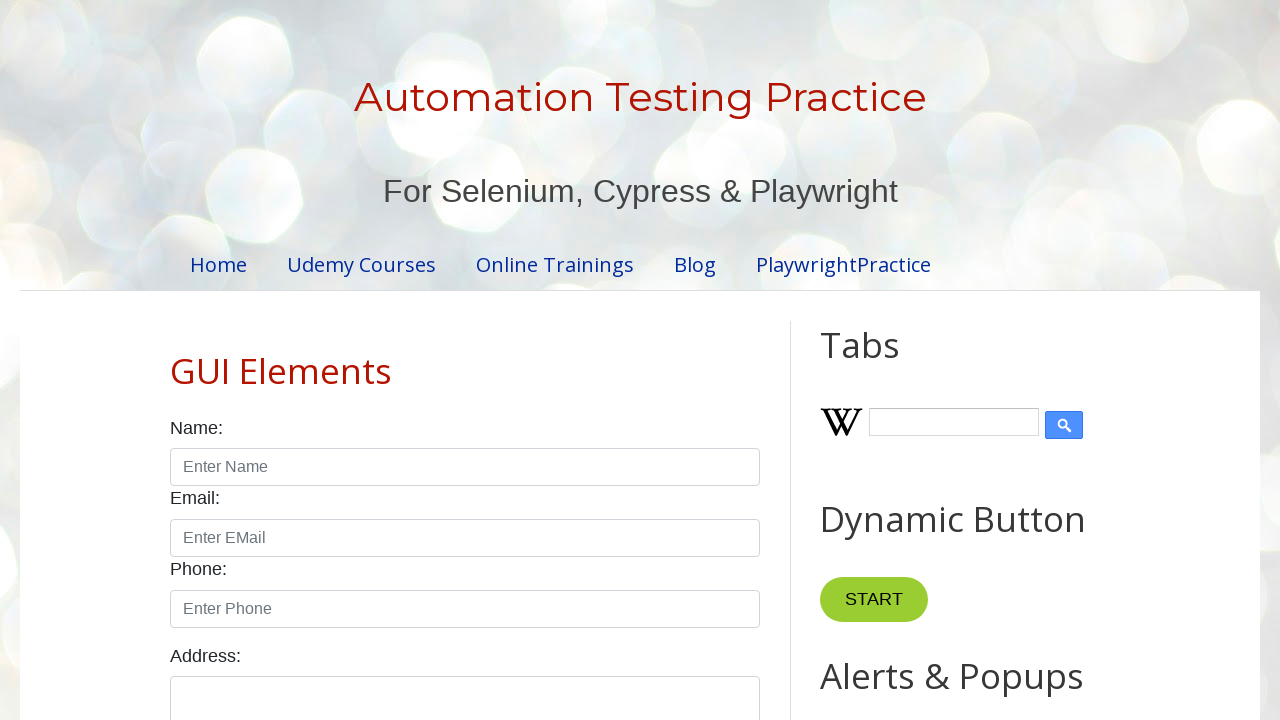

Performed double-click action on the button element at (885, 360) on xpath=//*[@id="HTML10"]/div[1]/button
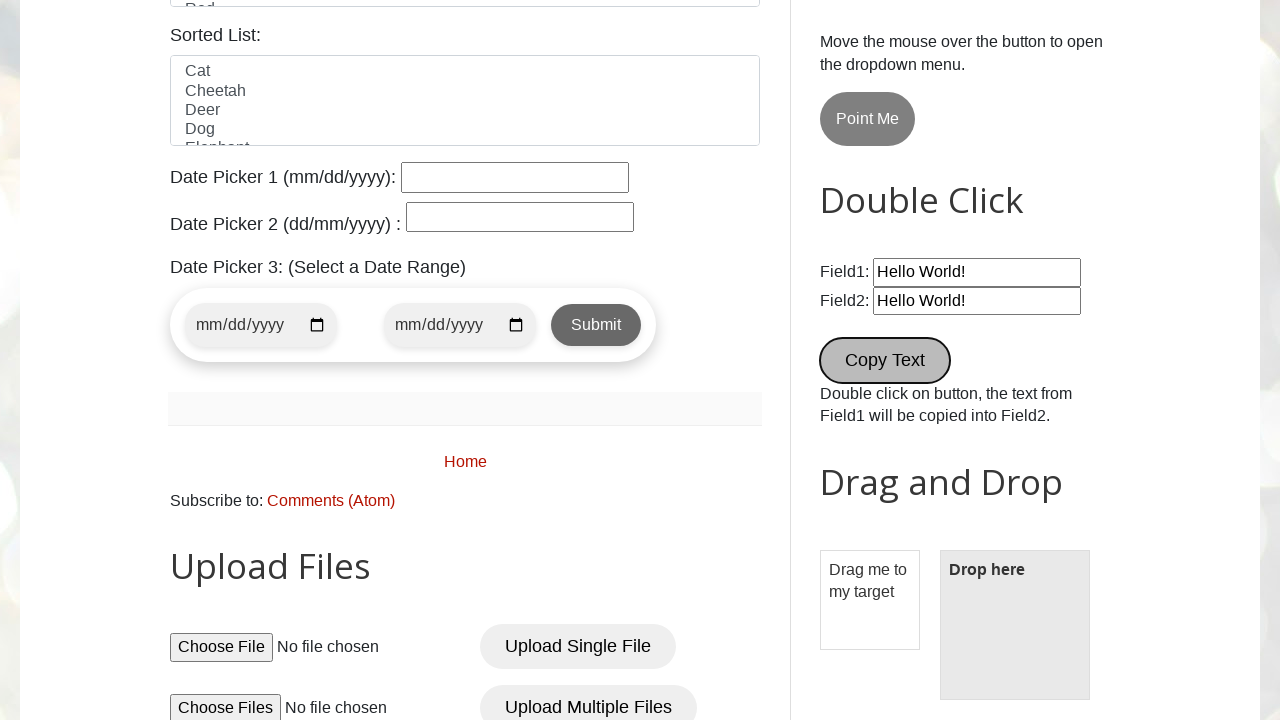

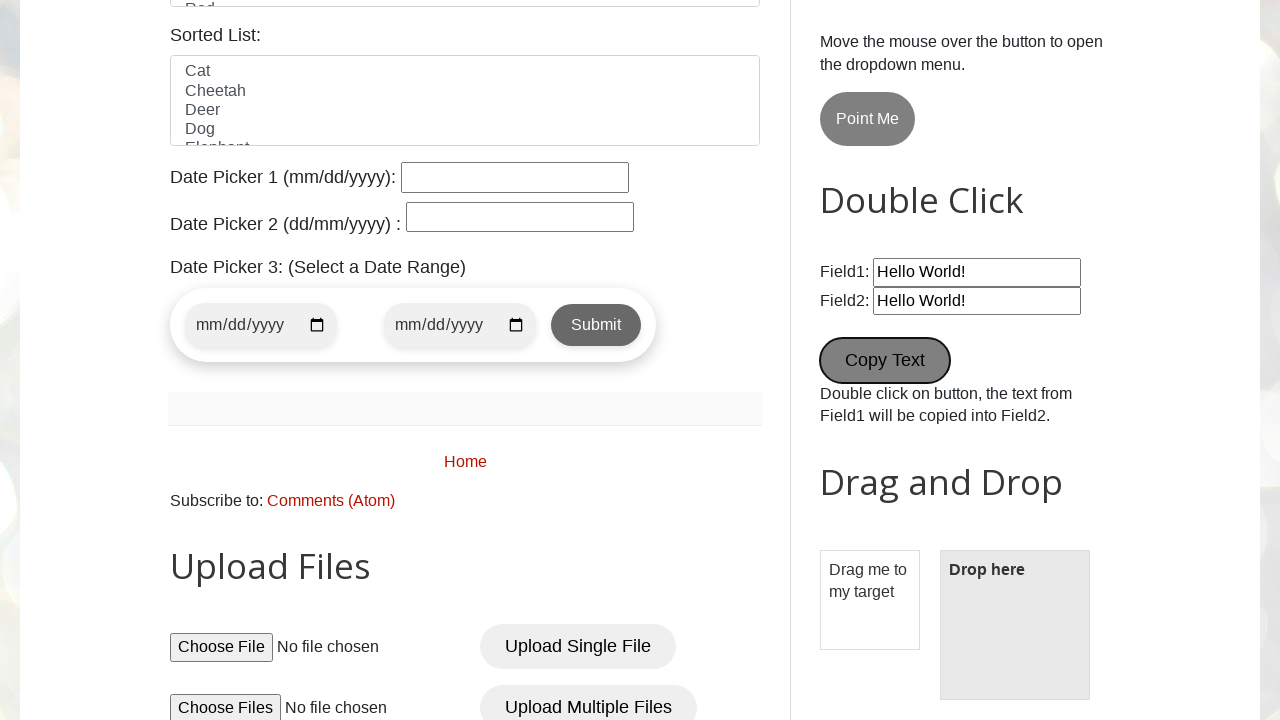